Tests injecting jQuery and jQuery Growl library into a page and displaying various notification messages (plain, error, notice, warning) using JavaScript execution.

Starting URL: http://the-internet.herokuapp.com

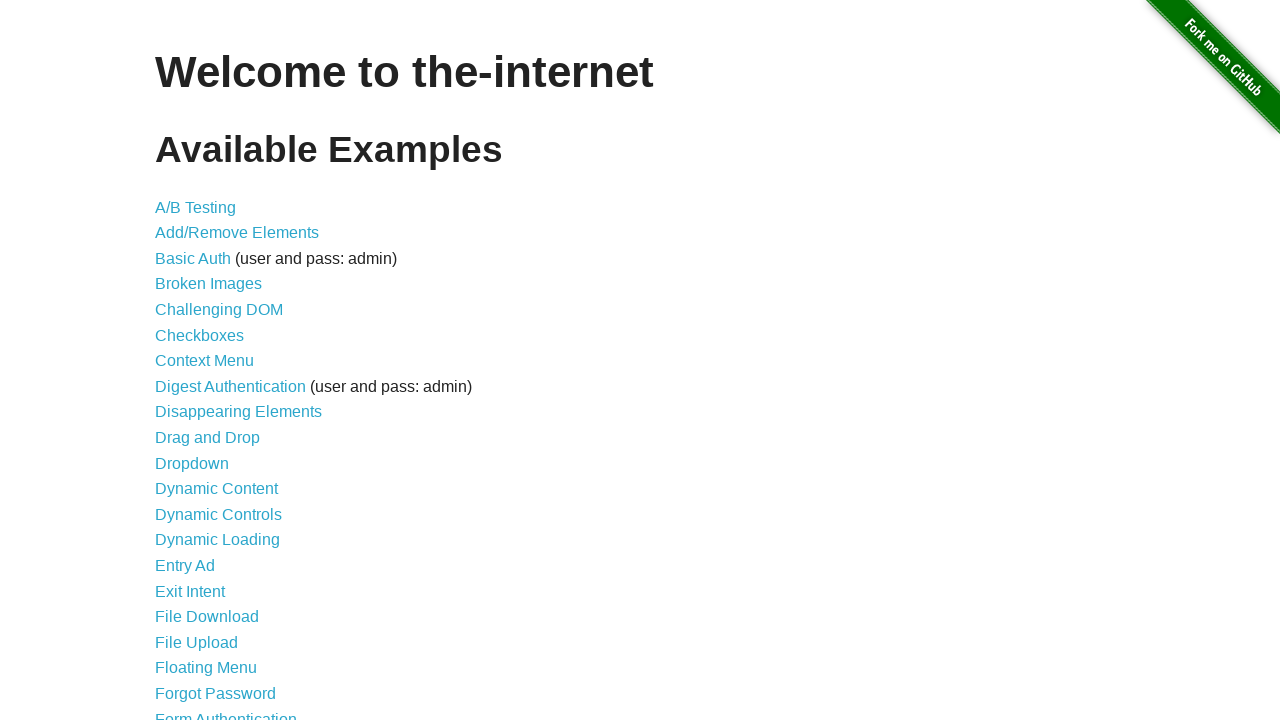

Injected jQuery library into page if not already present
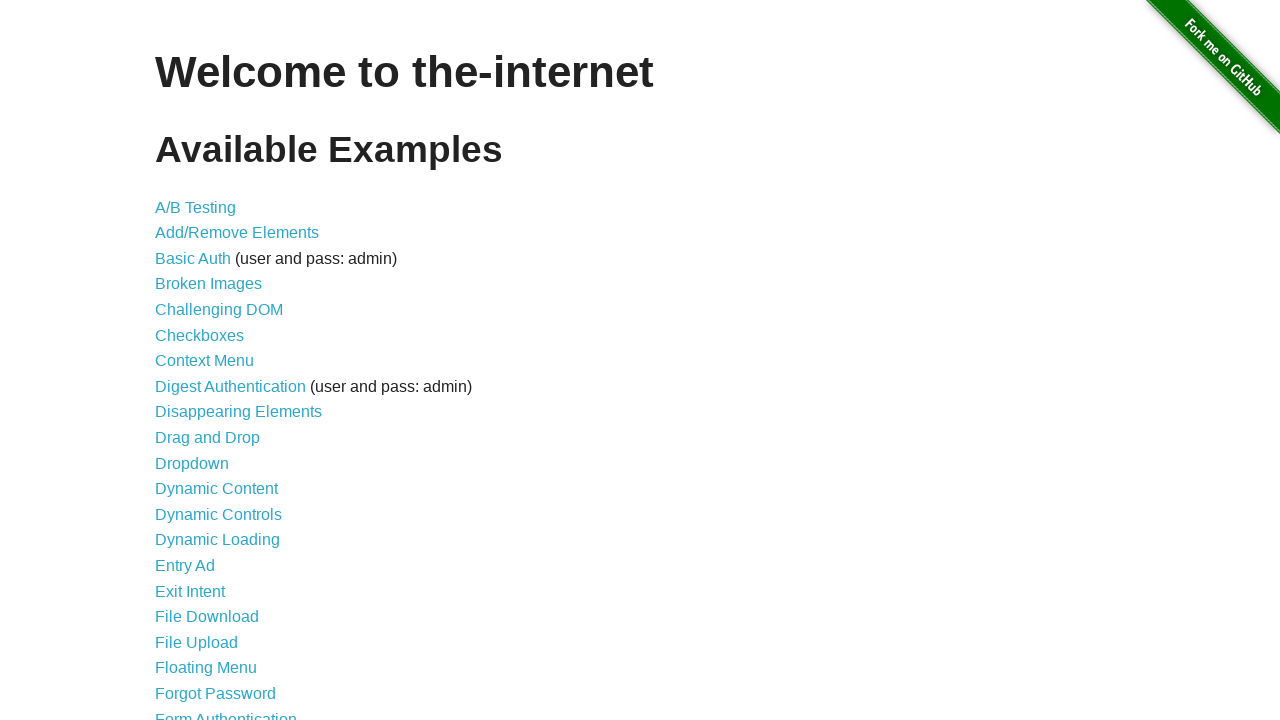

Waited for jQuery to load and become available
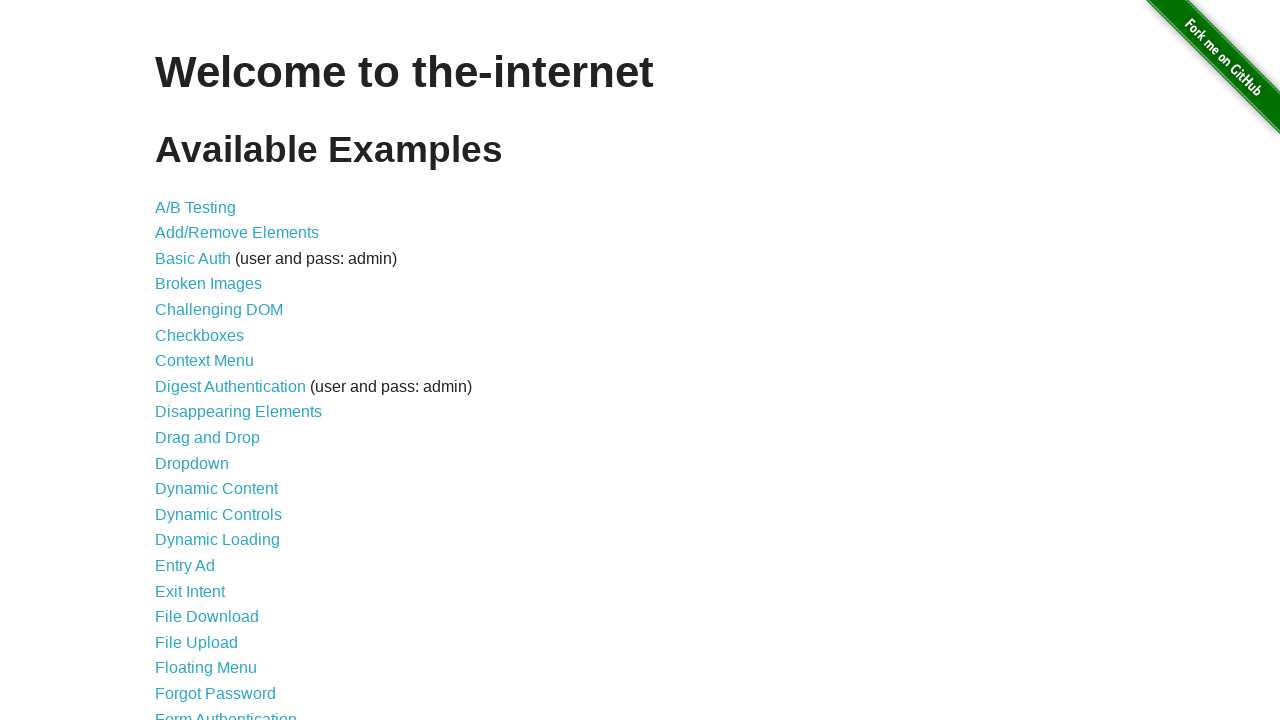

Loaded jQuery Growl library into page
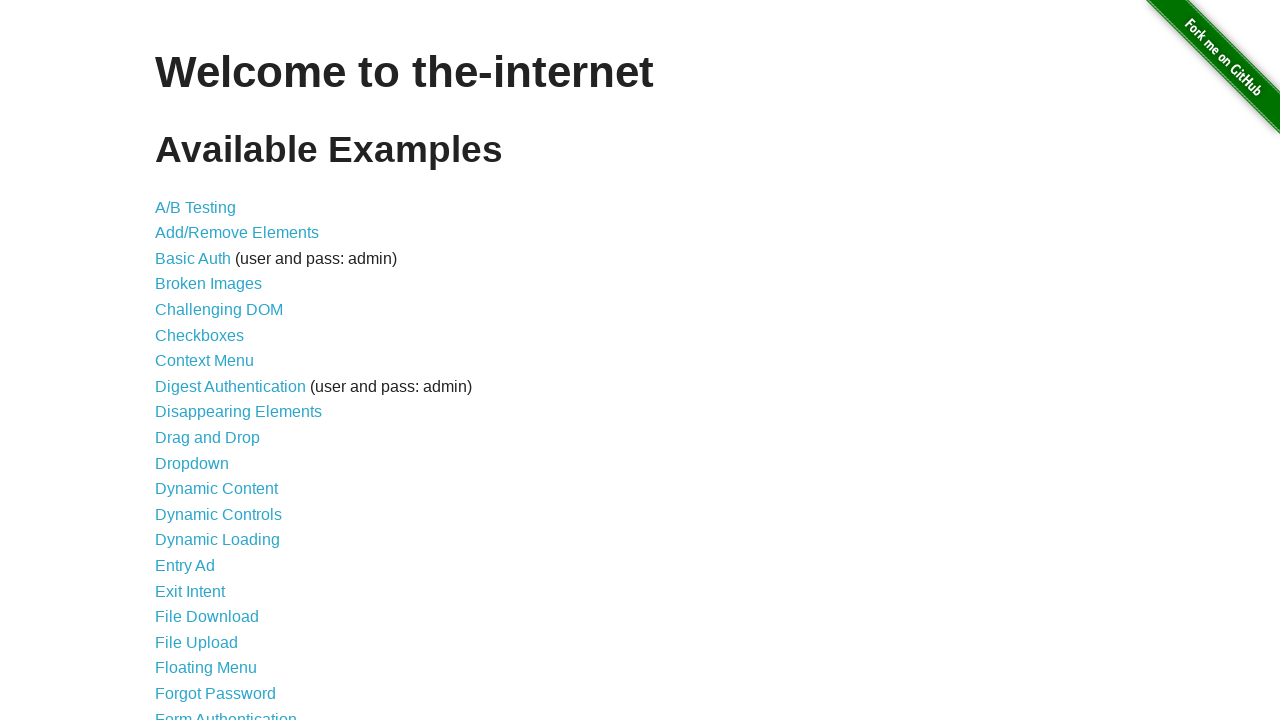

Injected jQuery Growl CSS stylesheet into page
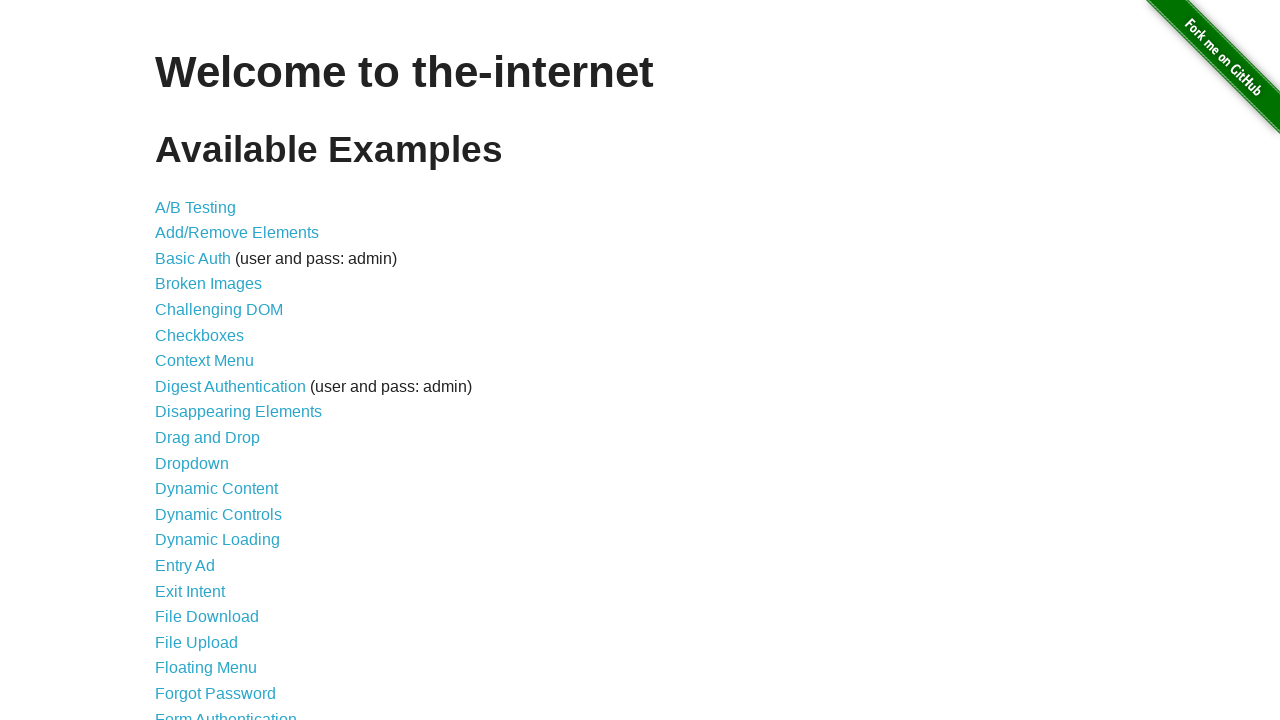

Waited for jQuery Growl plugin to be fully loaded
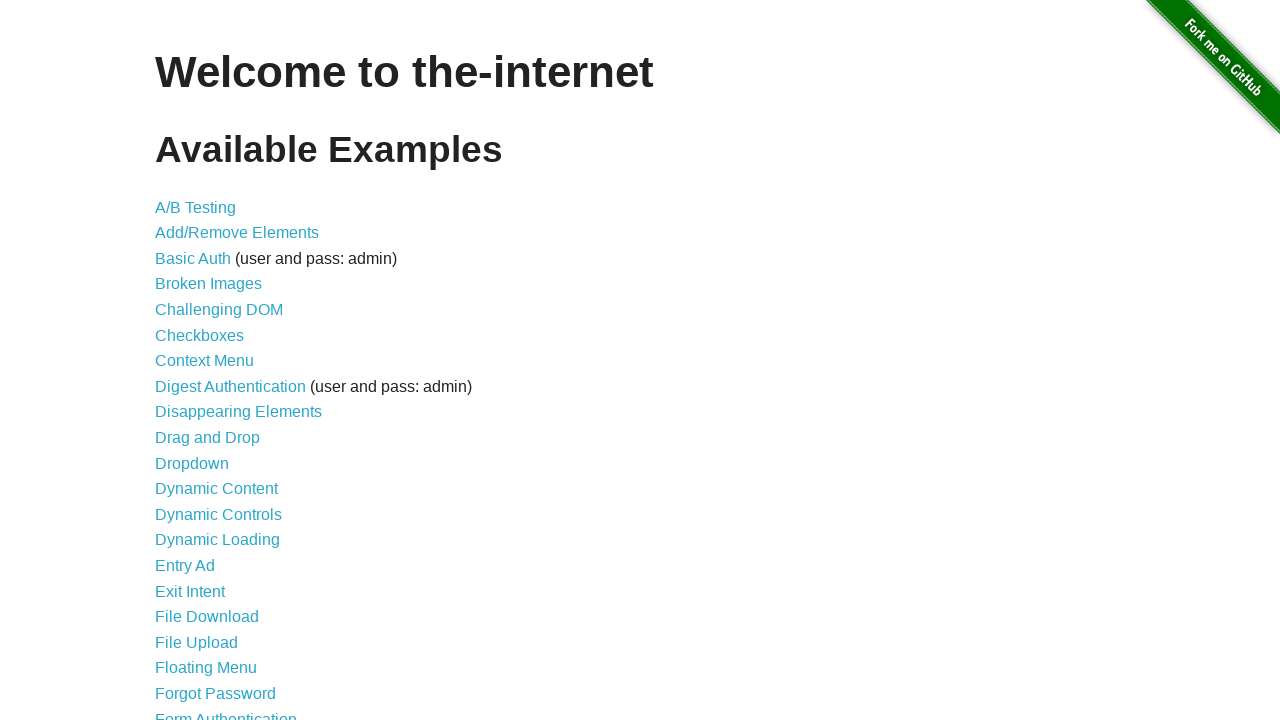

Displayed plain Growl notification with title 'GET' and message '/'
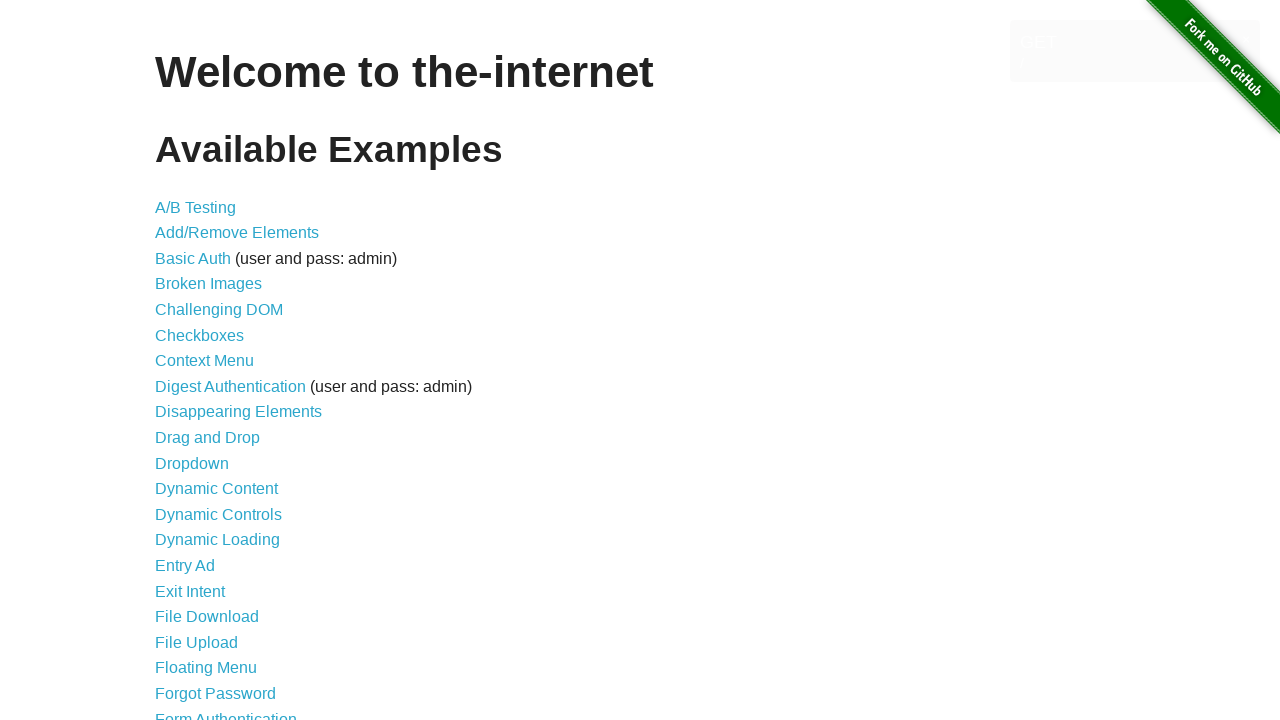

Displayed error Growl notification
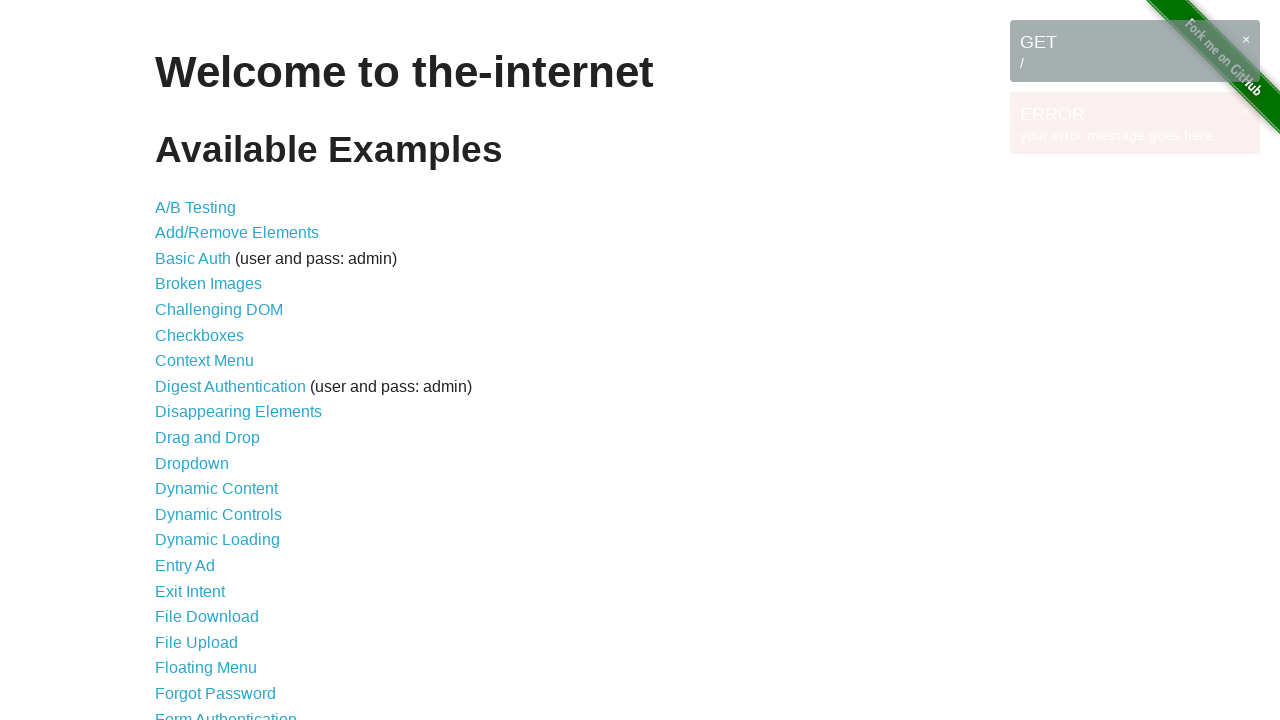

Displayed notice Growl notification
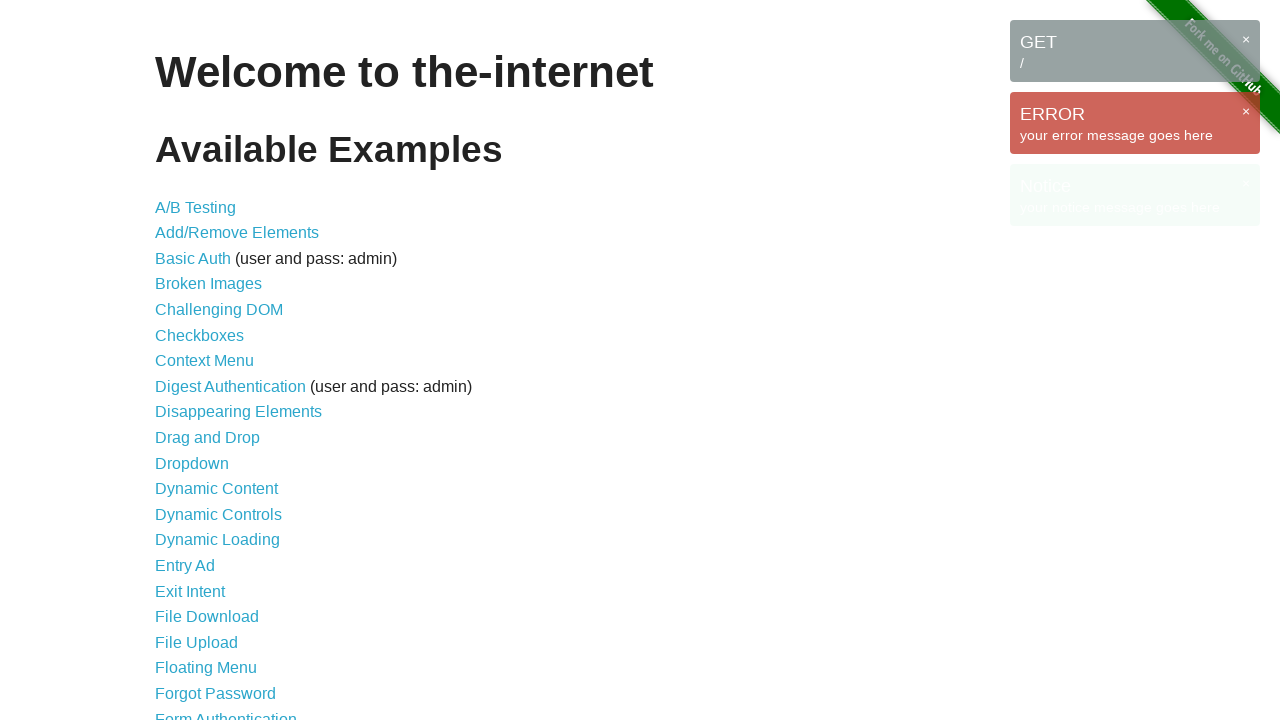

Displayed warning Growl notification
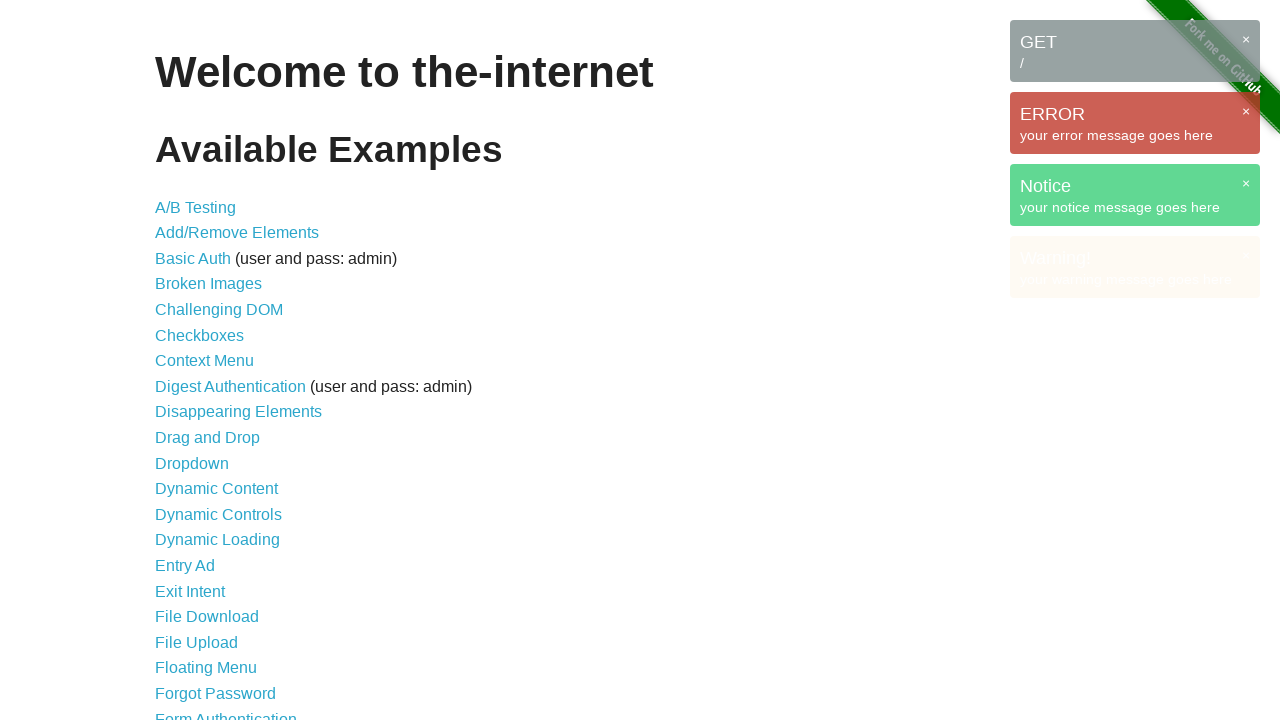

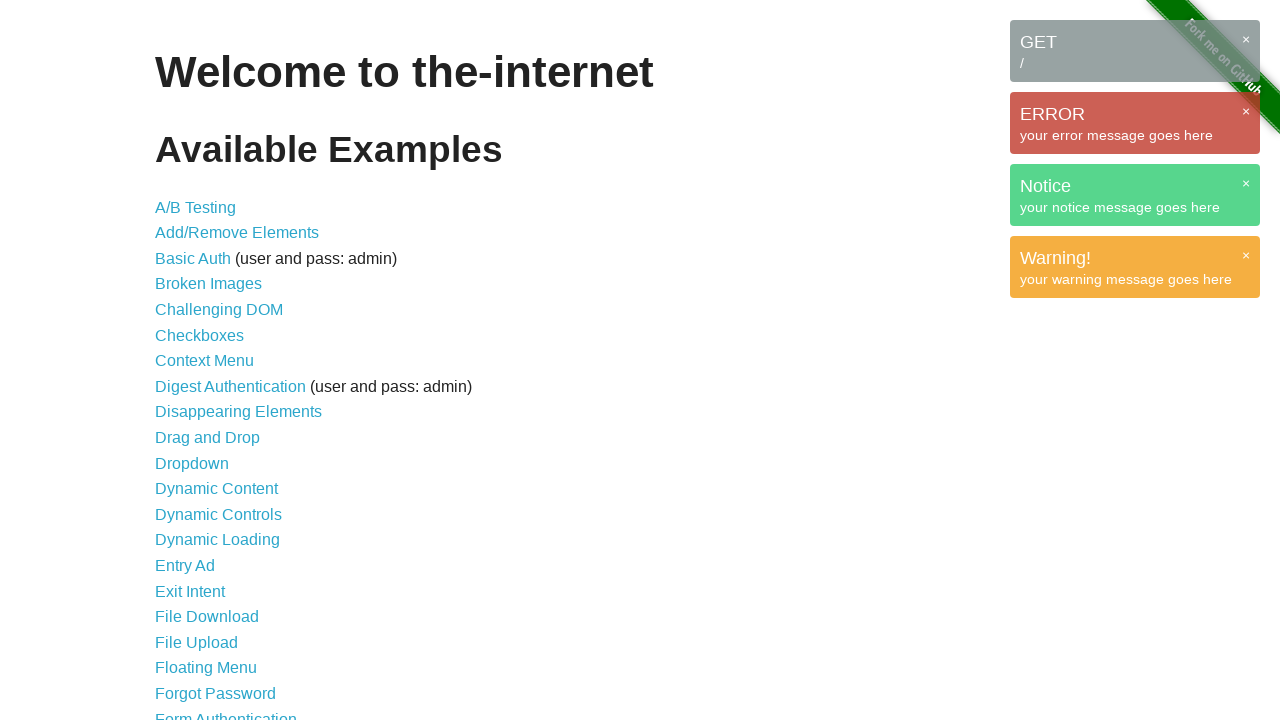